Tests browser window handling by clicking a link that opens a new window, switching to the new window, verifying the title, then switching back to the original window.

Starting URL: http://the-internet.herokuapp.com/windows

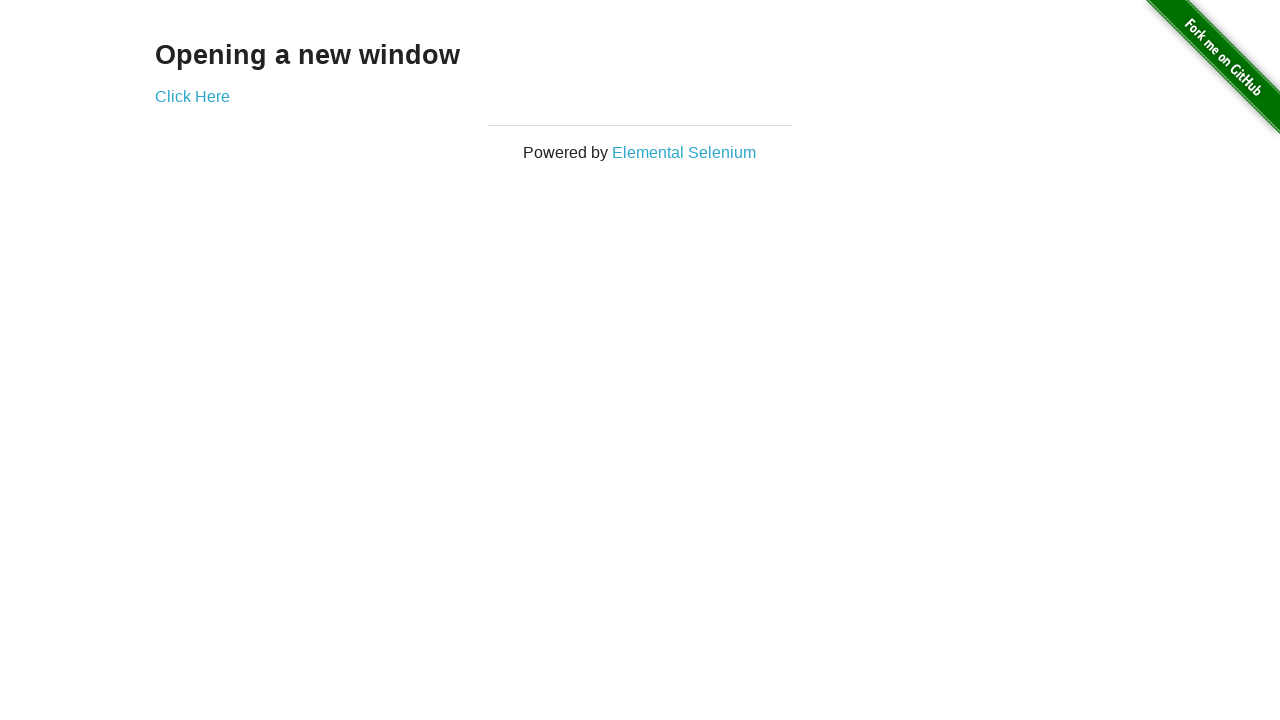

Verified initial page title is 'The Internet'
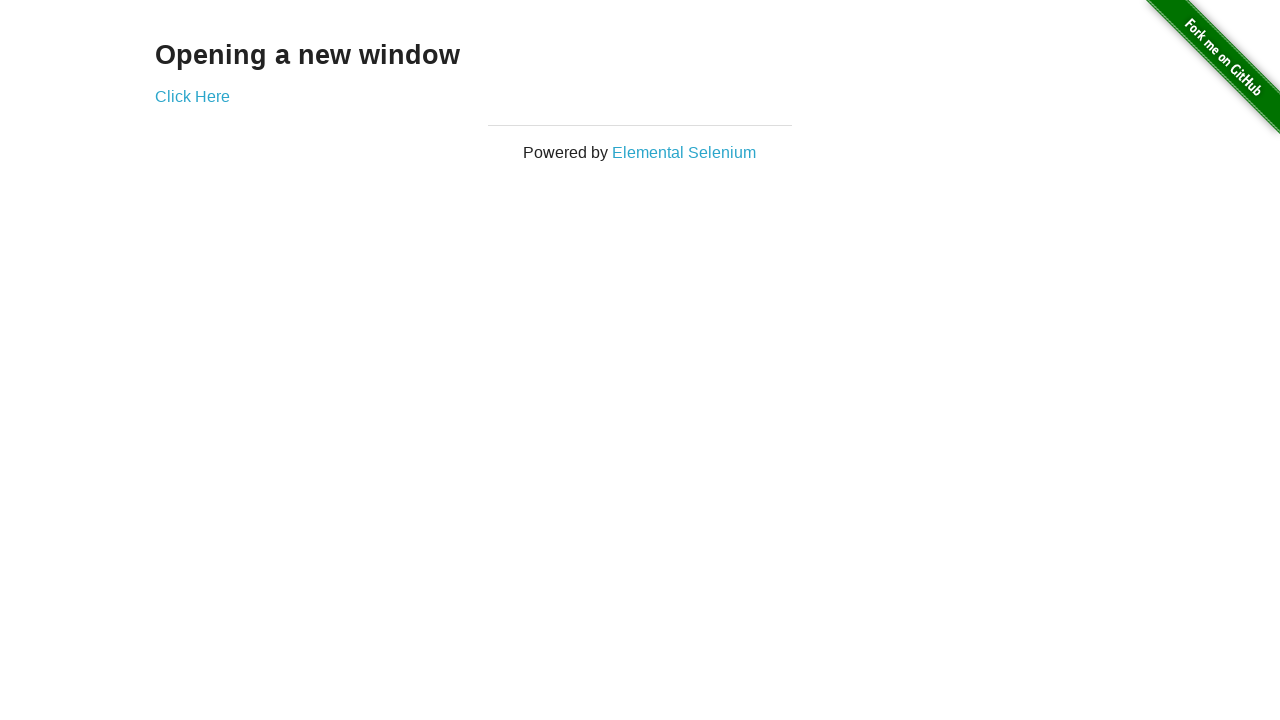

Stored reference to original page
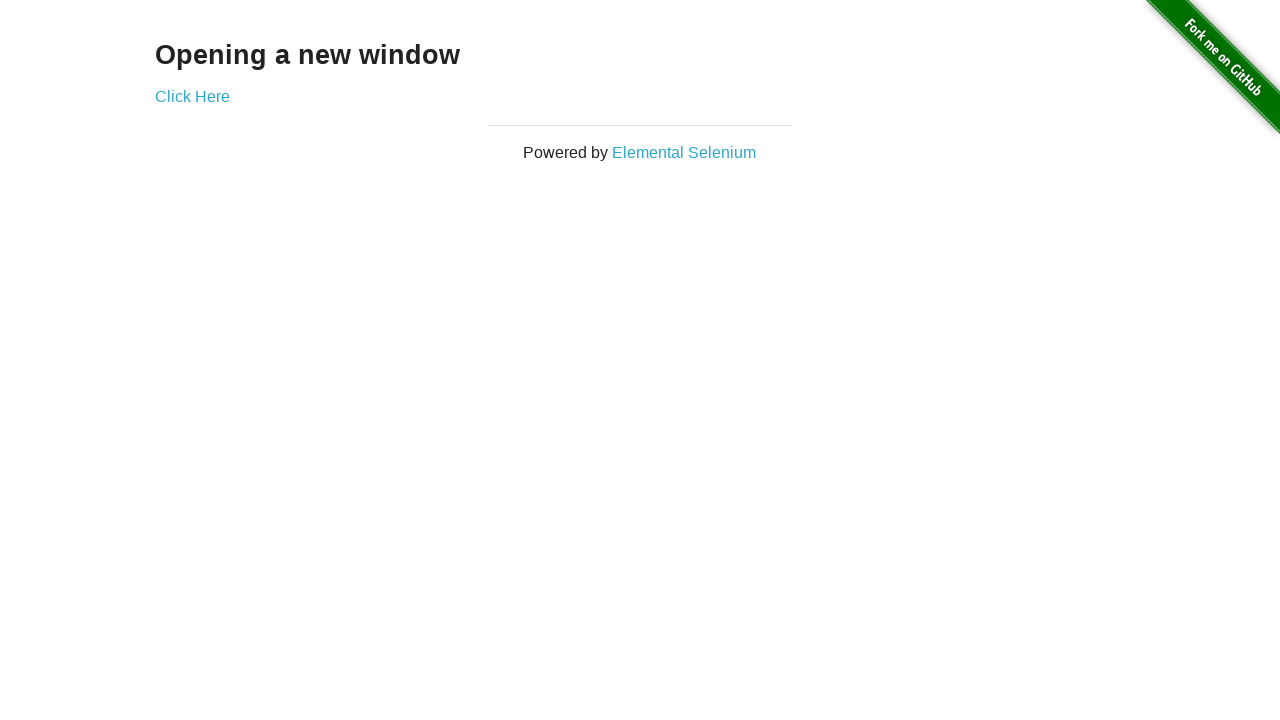

Clicked link to open new window at (192, 96) on a[href='/windows/new']
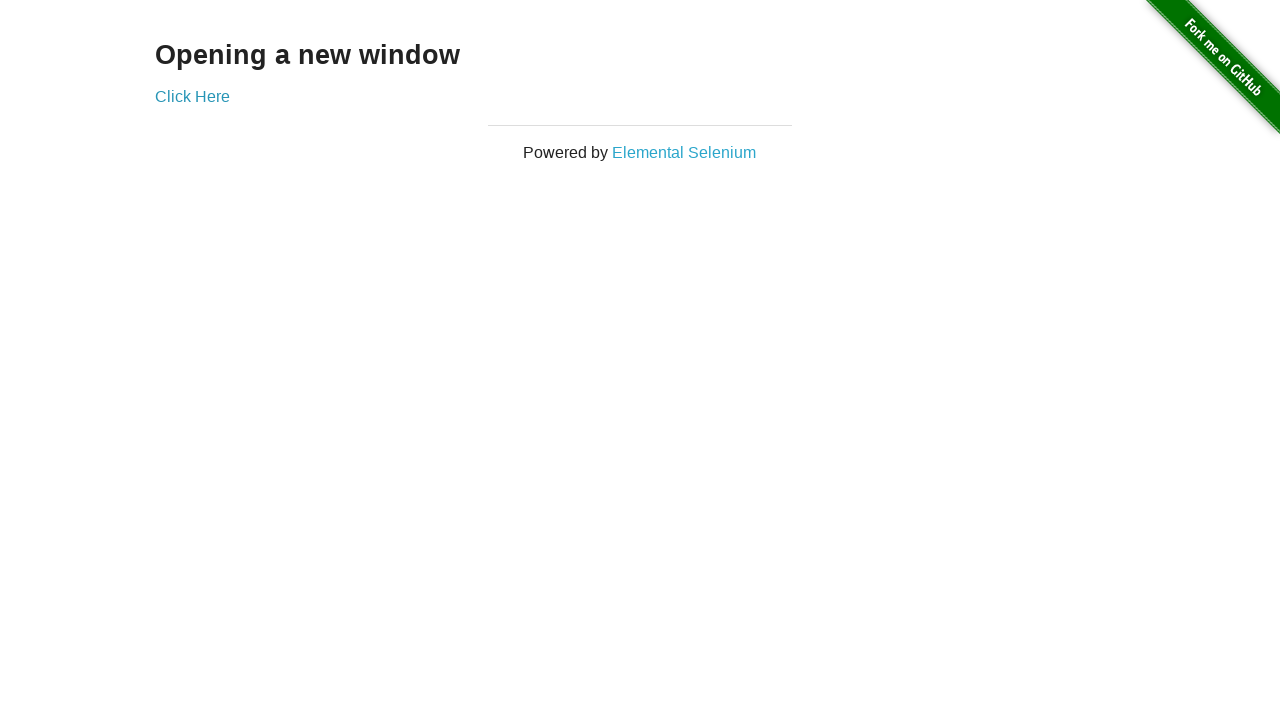

Retrieved new window/page object
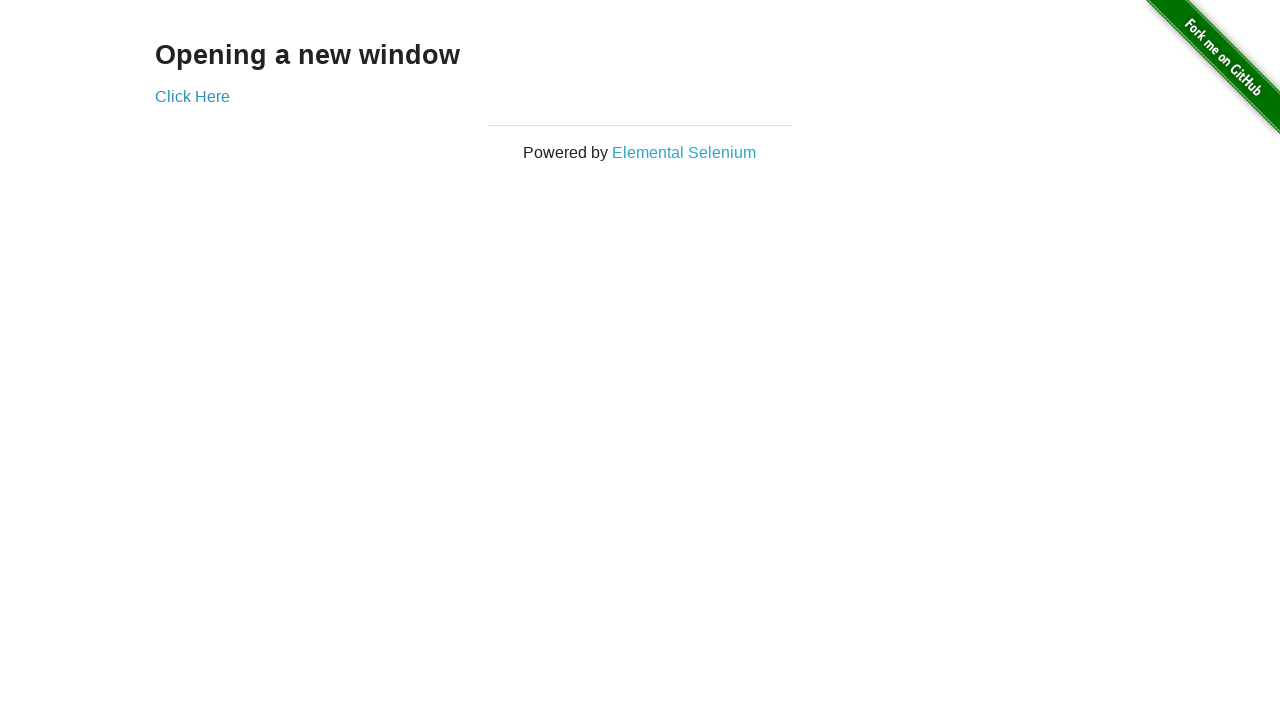

New page loaded completely
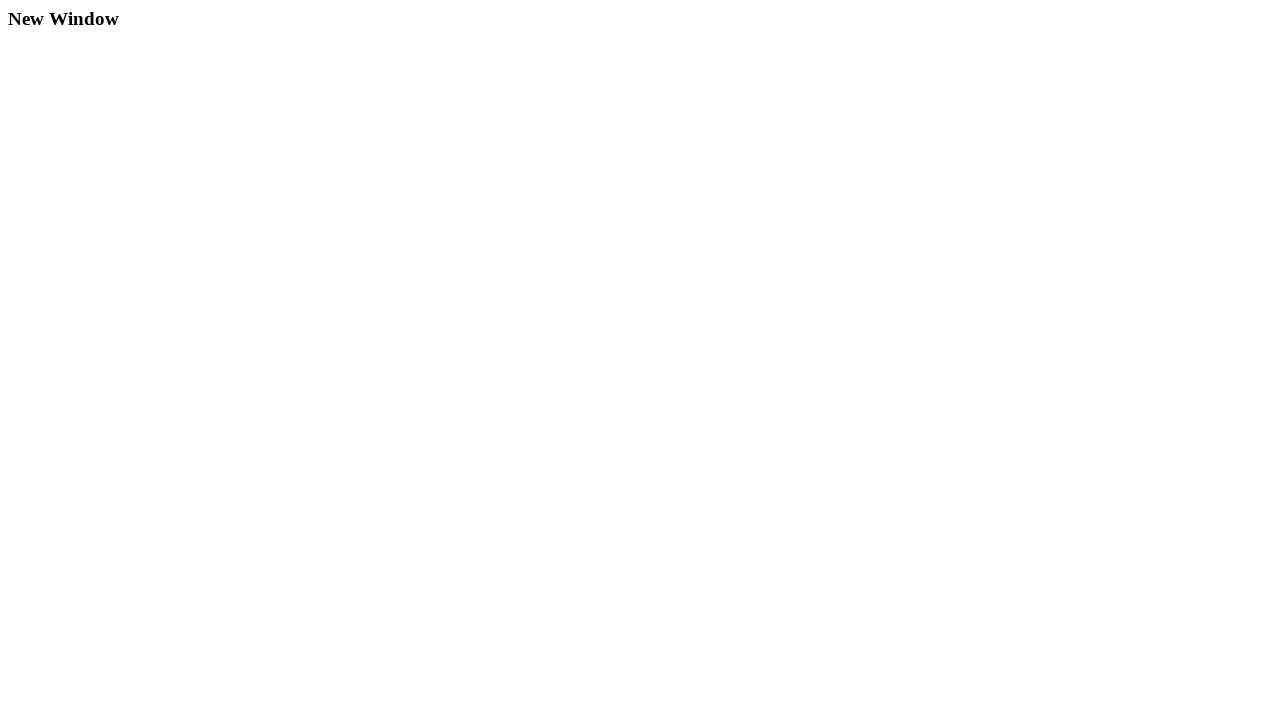

Verified new window title is 'New Window'
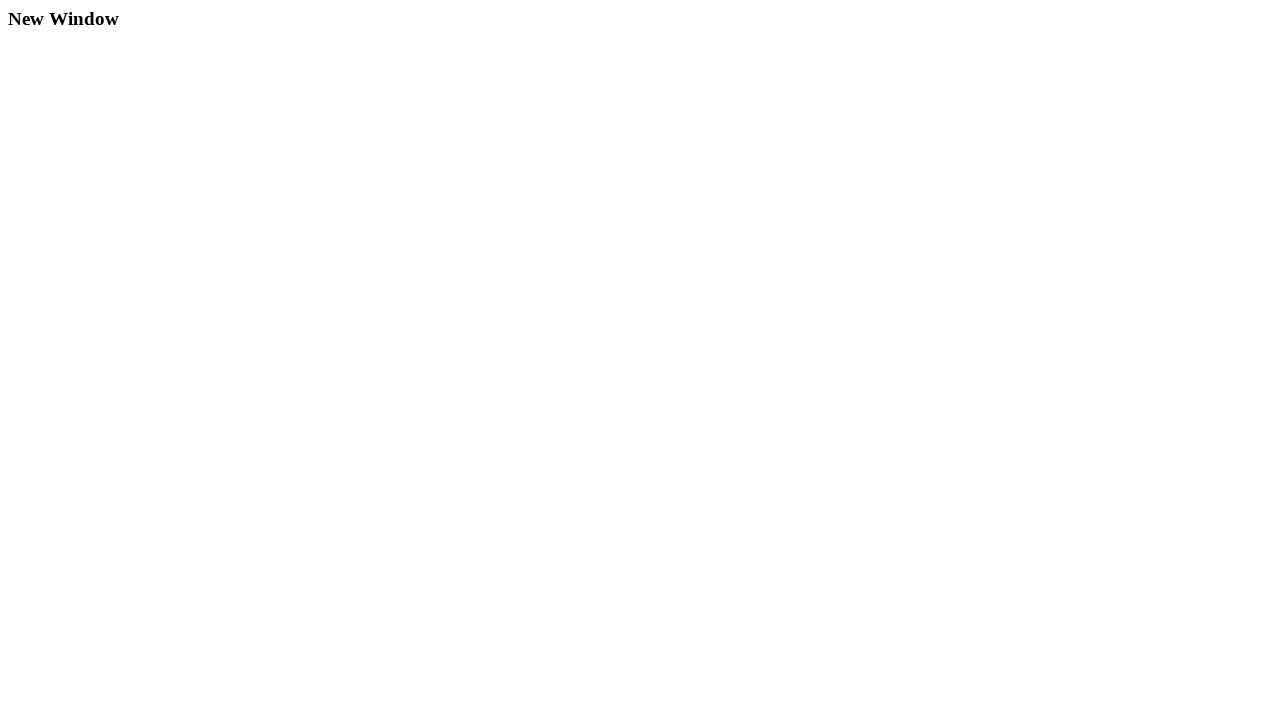

Switched focus back to original window
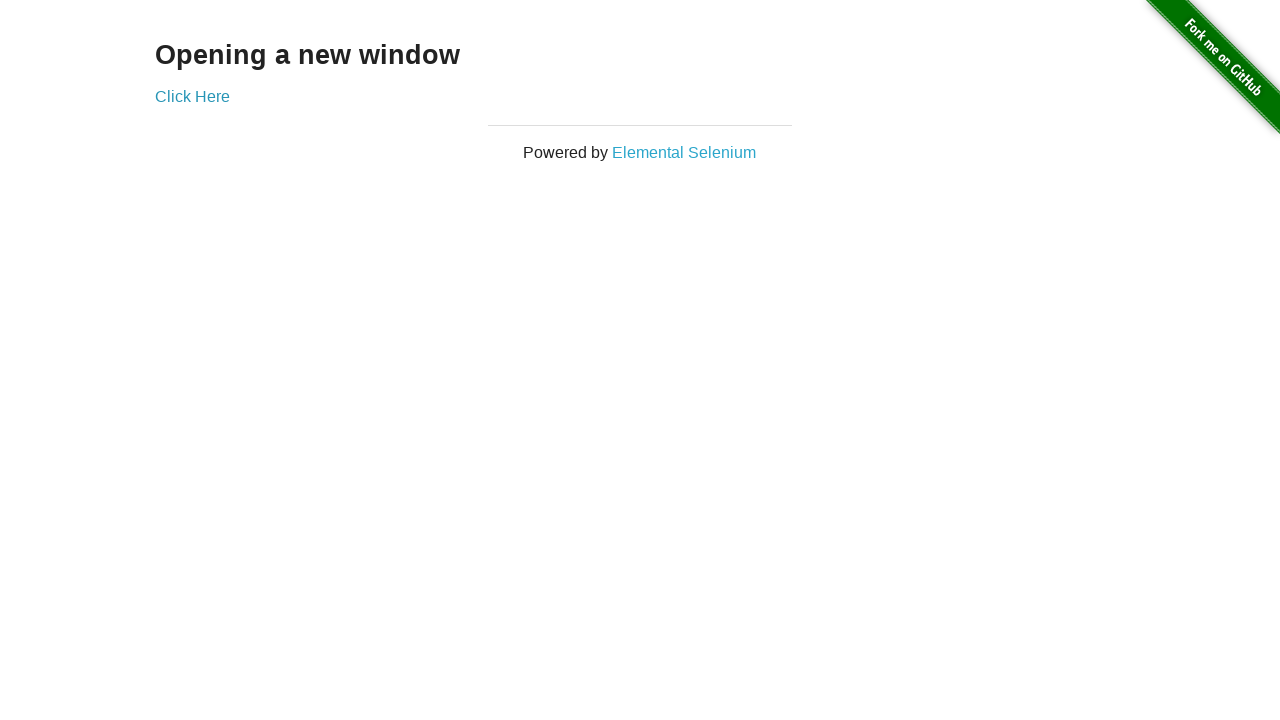

Verified original window title remains 'The Internet'
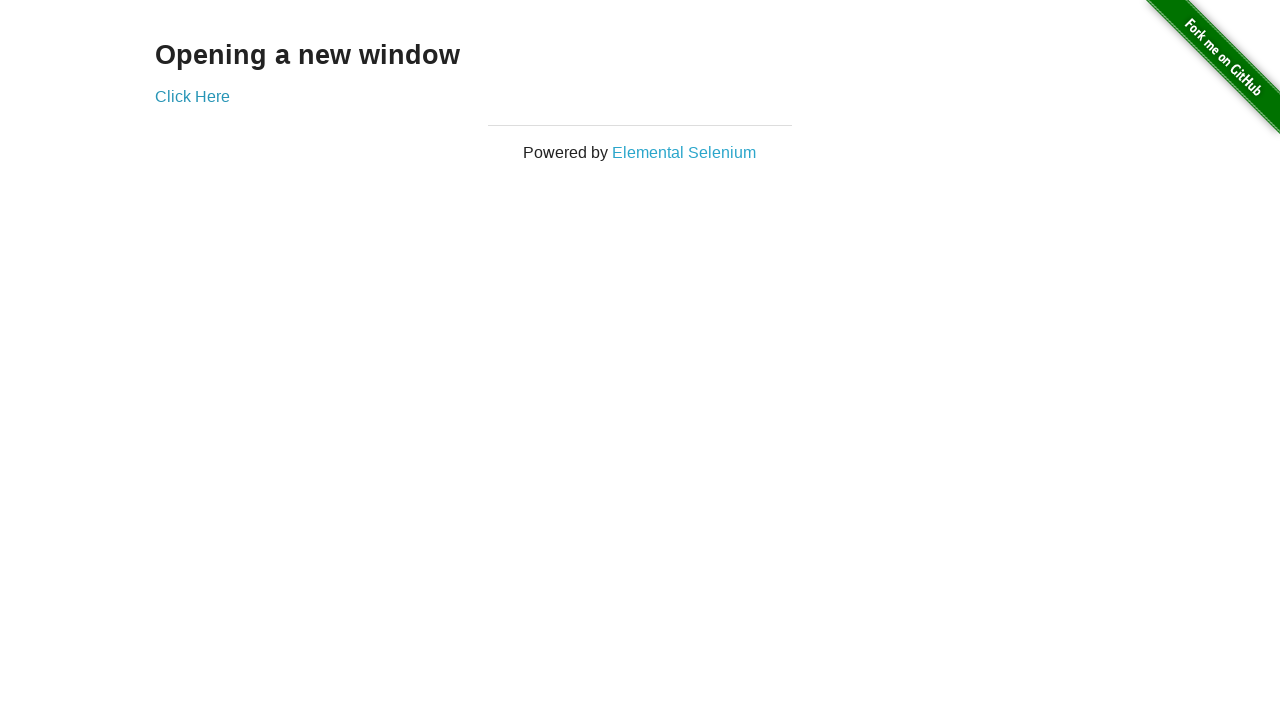

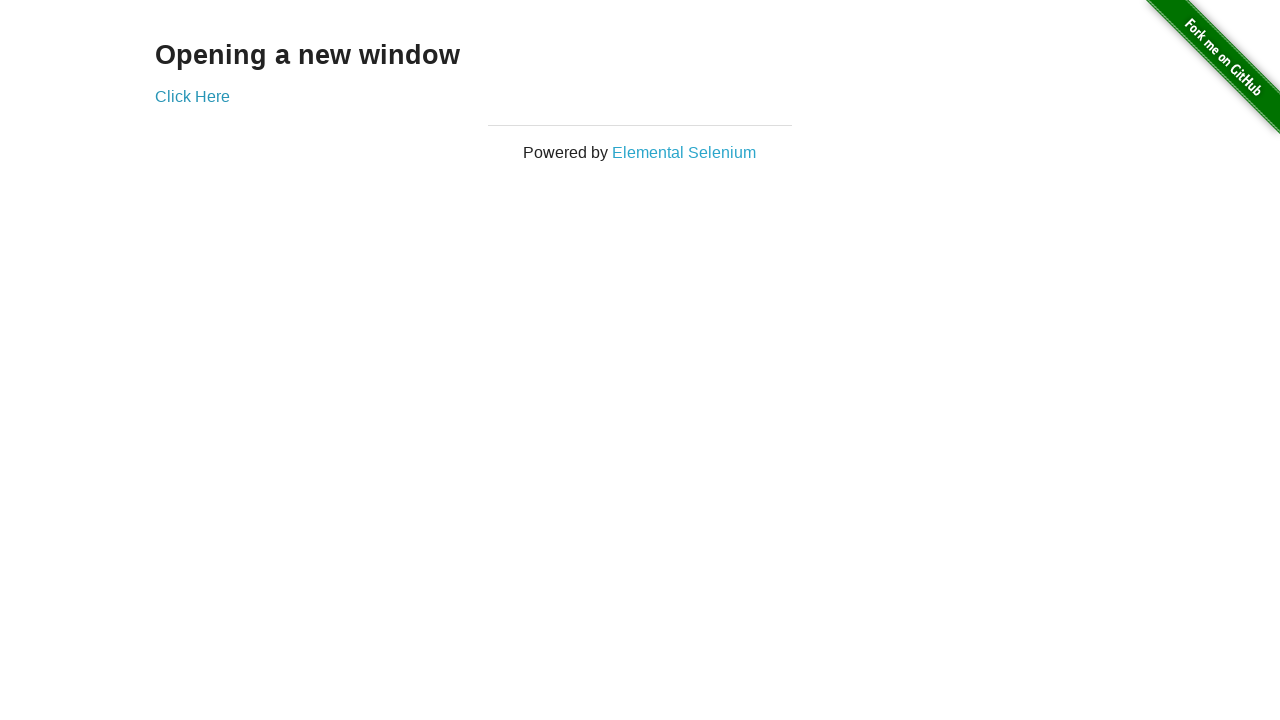